Tests waiting for an element to disappear by clicking a delete button and verifying the target element becomes invisible on a dynamically modified page.

Starting URL: https://www.selenium.dev/selenium/web/dynamicallyModifiedPage.html

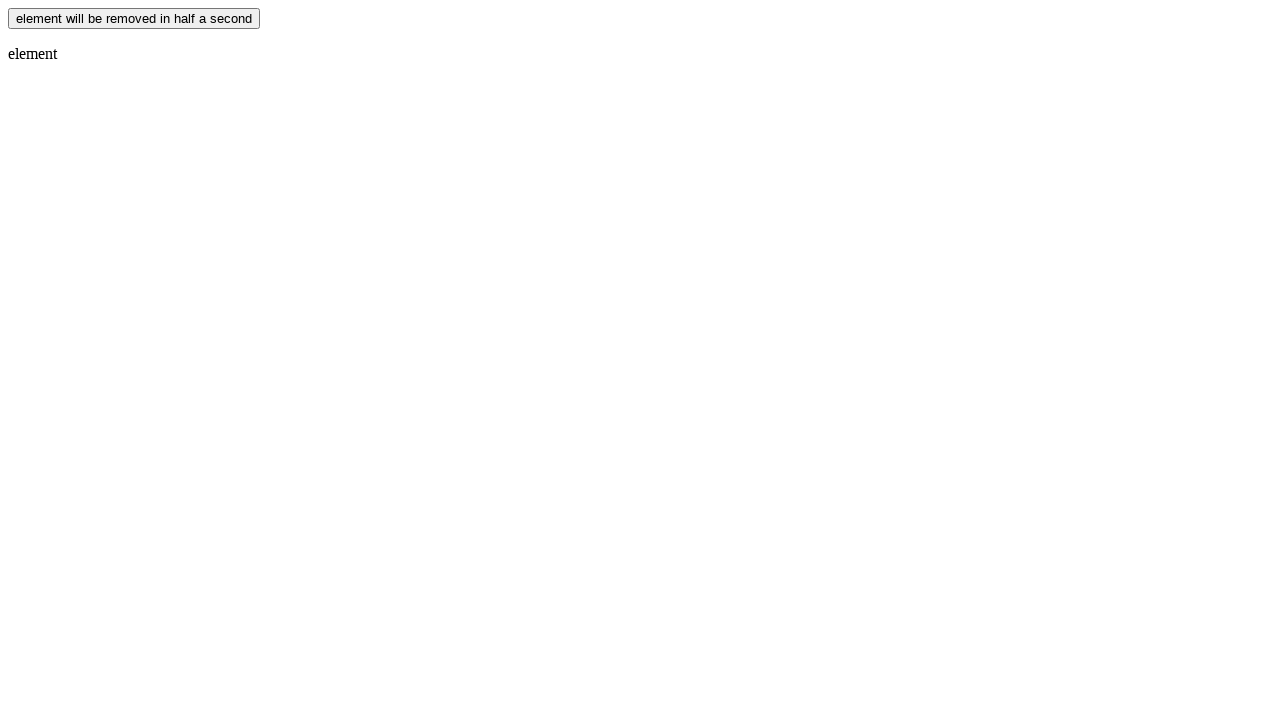

Verified that the element to be removed is initially present
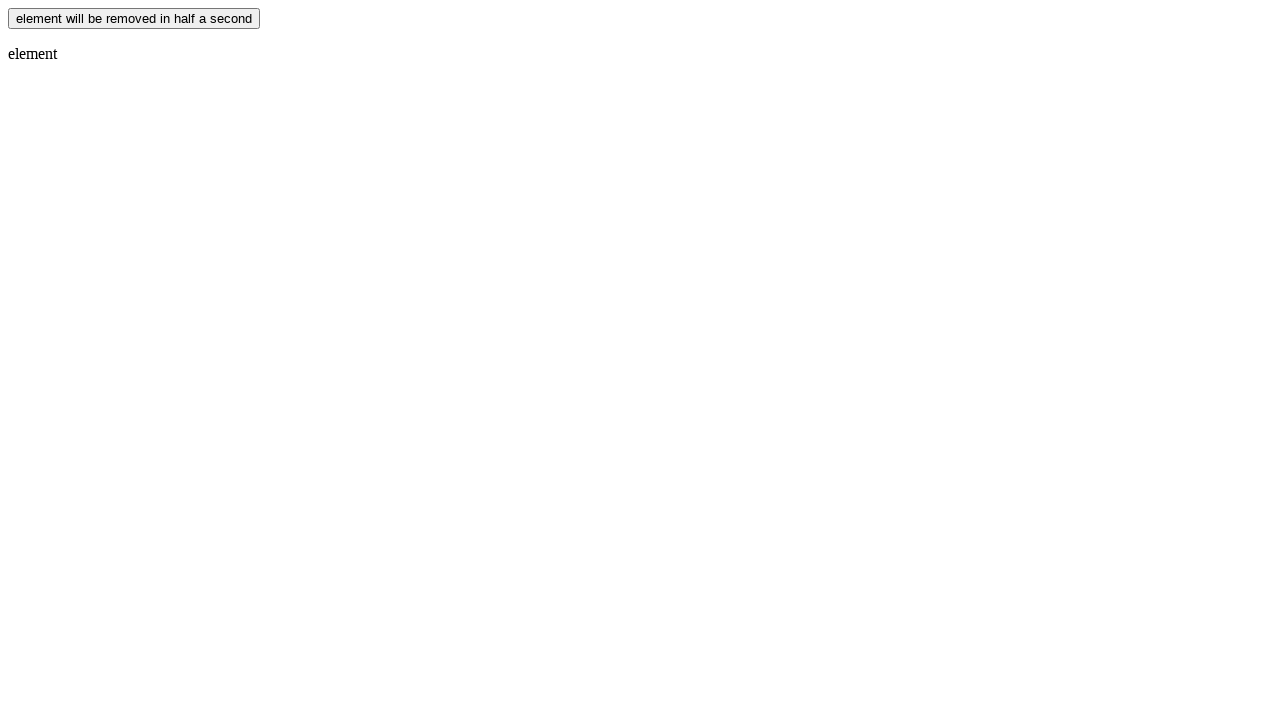

Clicked the delete button to trigger element removal at (134, 18) on #buttonDelete
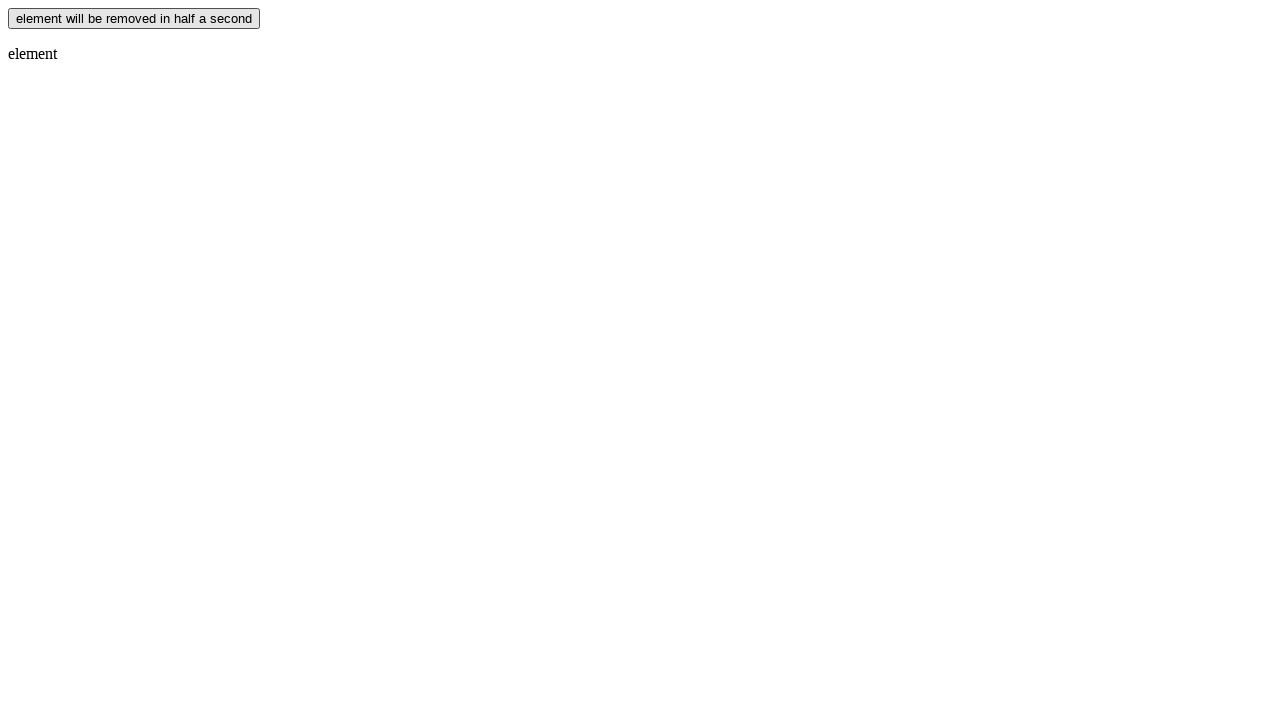

Verified that the element has disappeared and become hidden
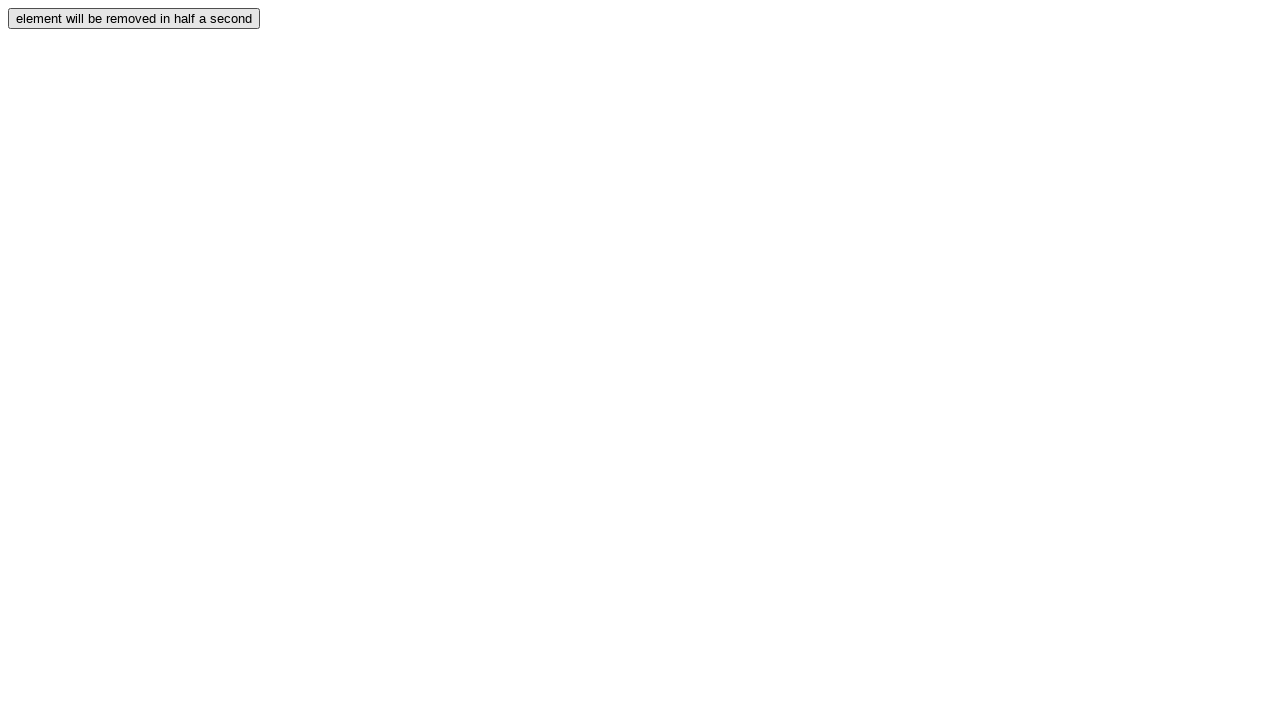

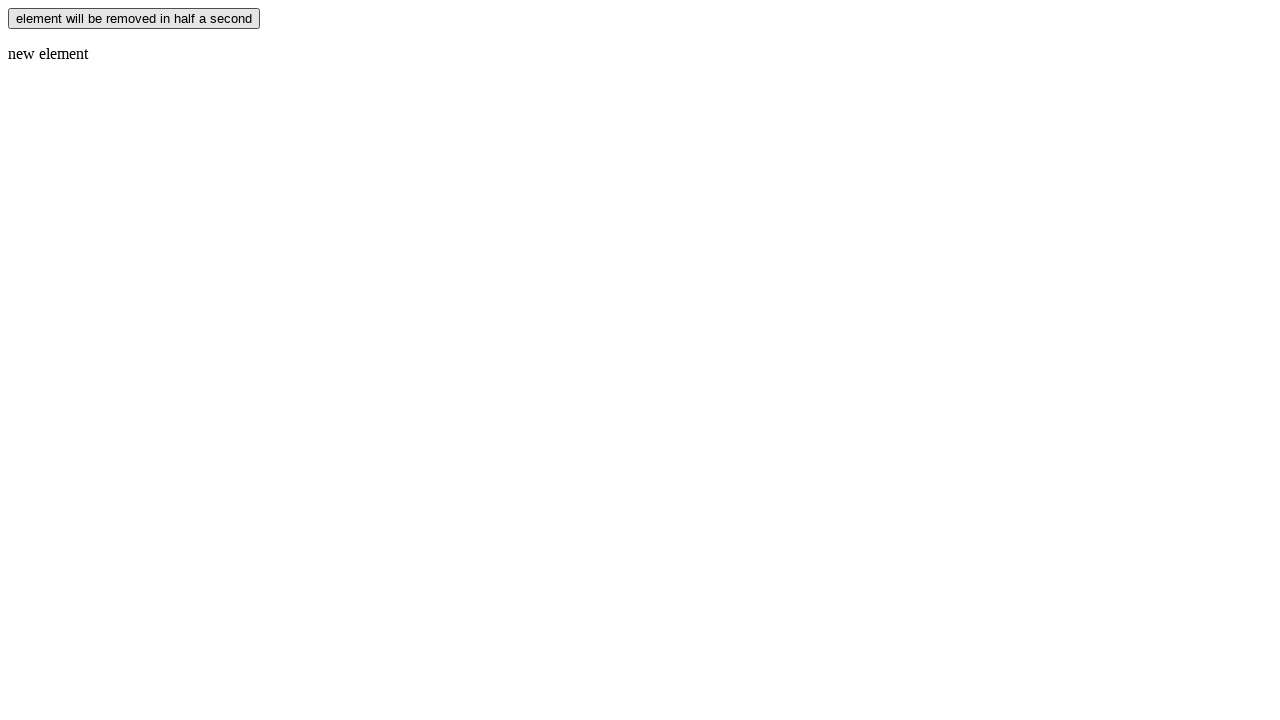